Tests a TodoMVC demo application with comprehensive functionality including adding todos, marking items complete, editing items, filtering, and persistence. This is a demo test suite that exercises various todo list operations.

Starting URL: https://demo.playwright.dev/todomvc

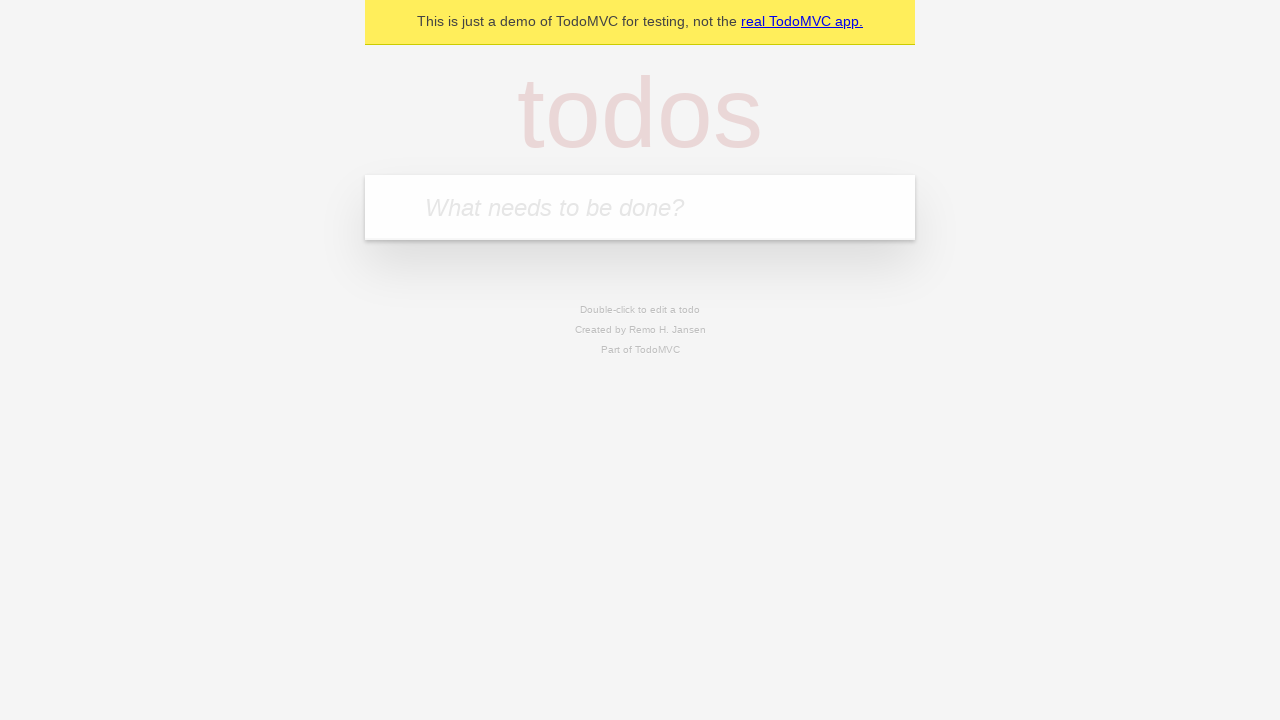

Located the todo input field
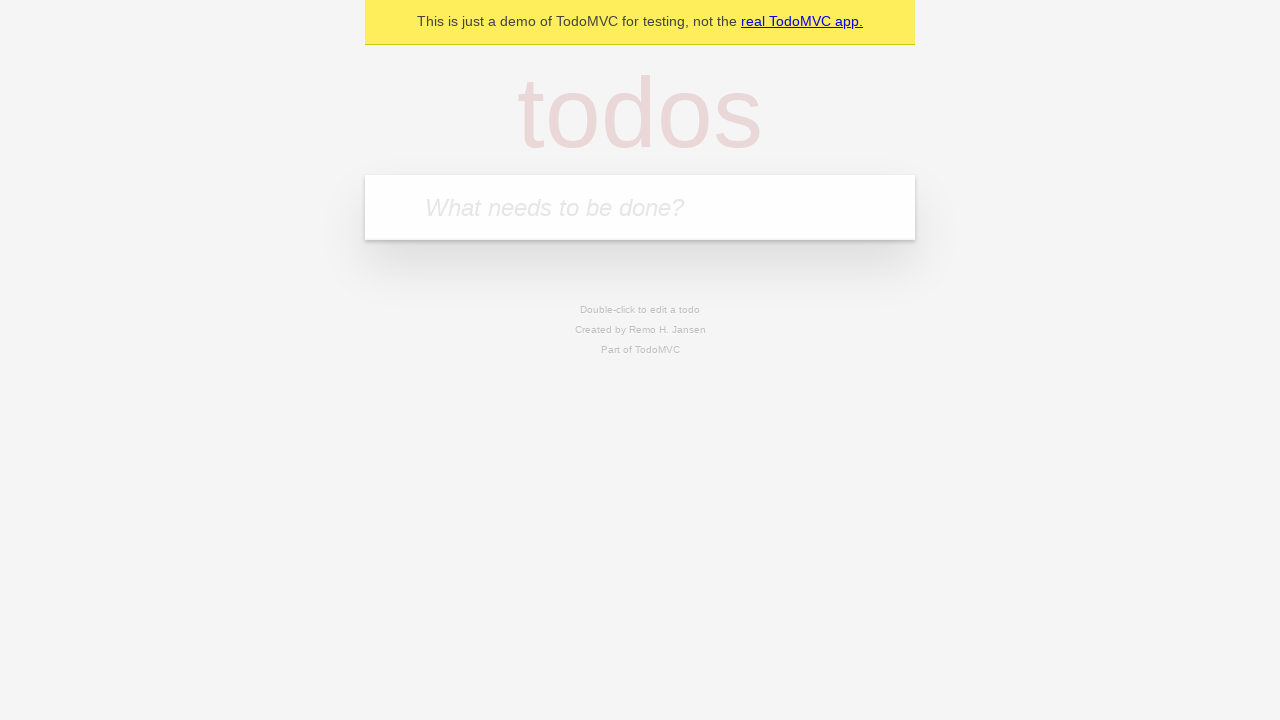

Filled first todo: 'buy some cheese' on internal:attr=[placeholder="What needs to be done?"i]
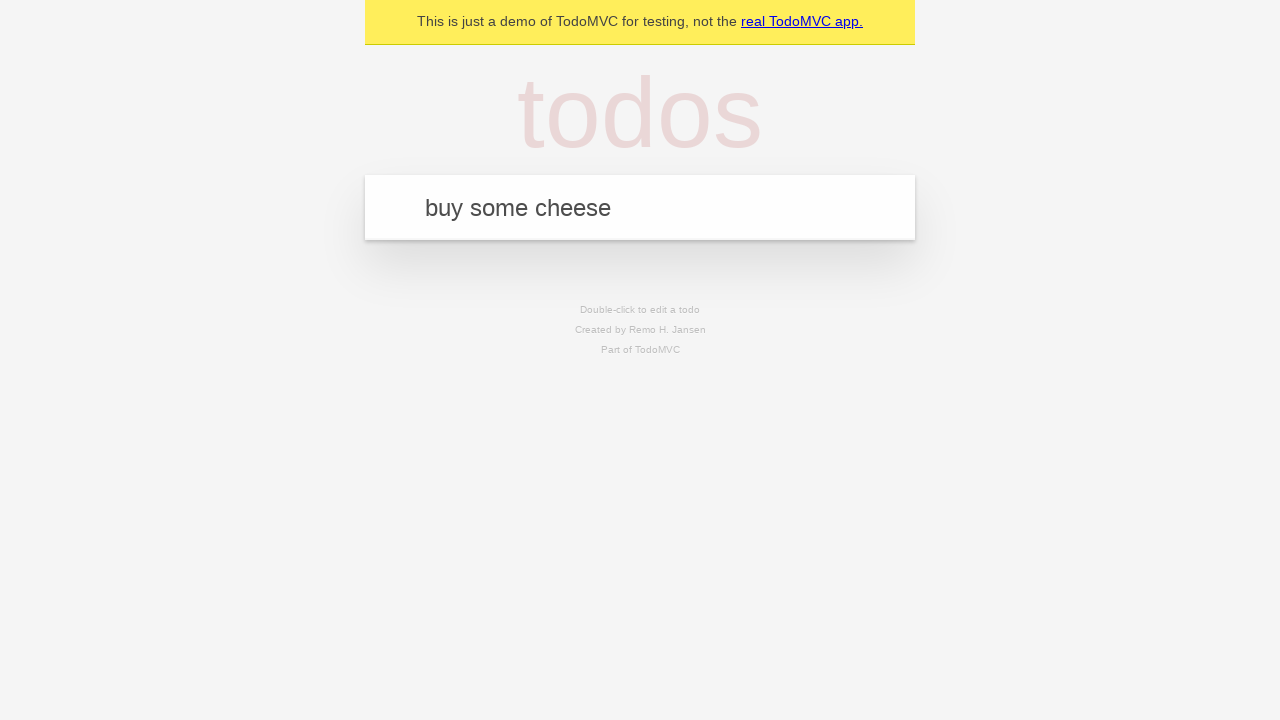

Pressed Enter to add first todo on internal:attr=[placeholder="What needs to be done?"i]
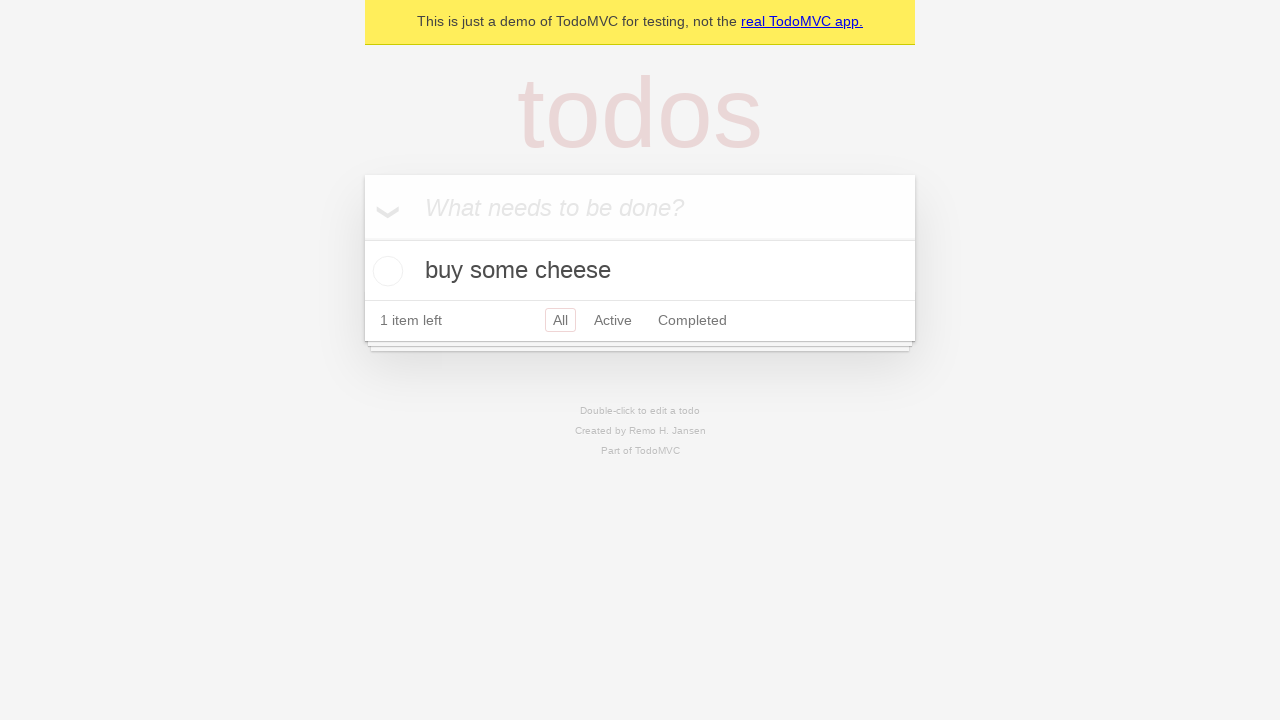

Verified first todo appears in the list
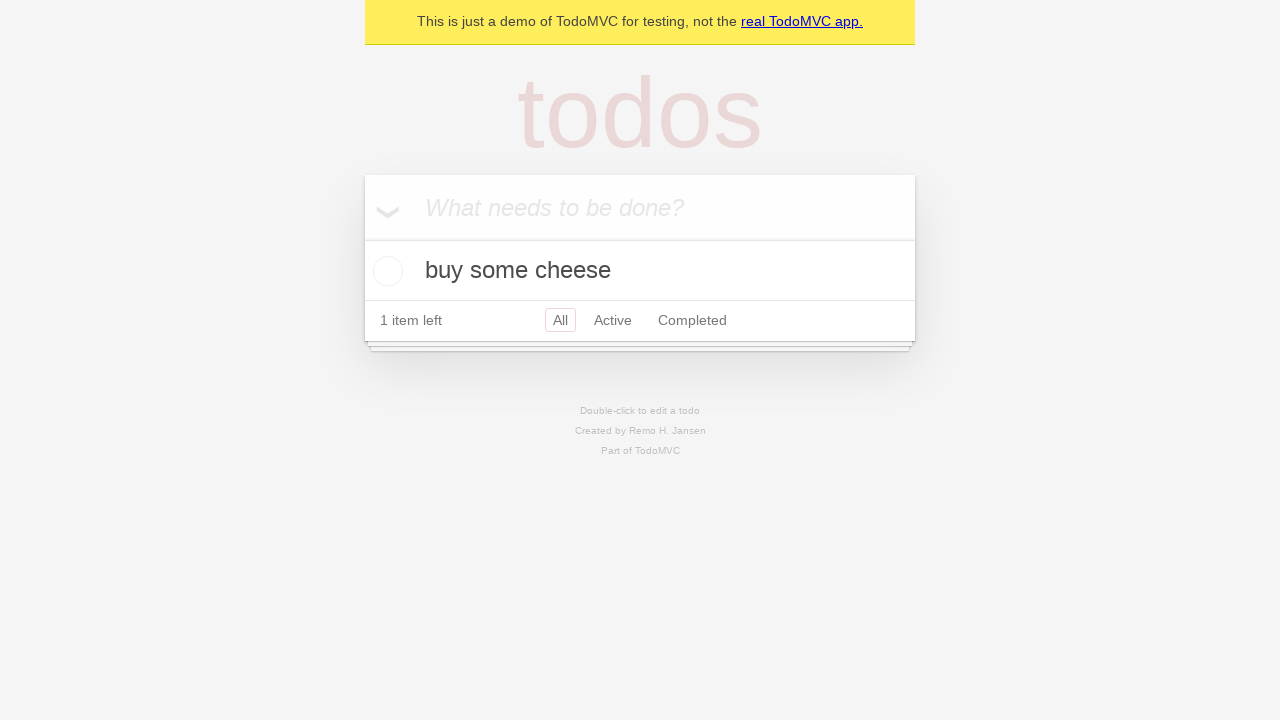

Filled second todo: 'feed the cat' on internal:attr=[placeholder="What needs to be done?"i]
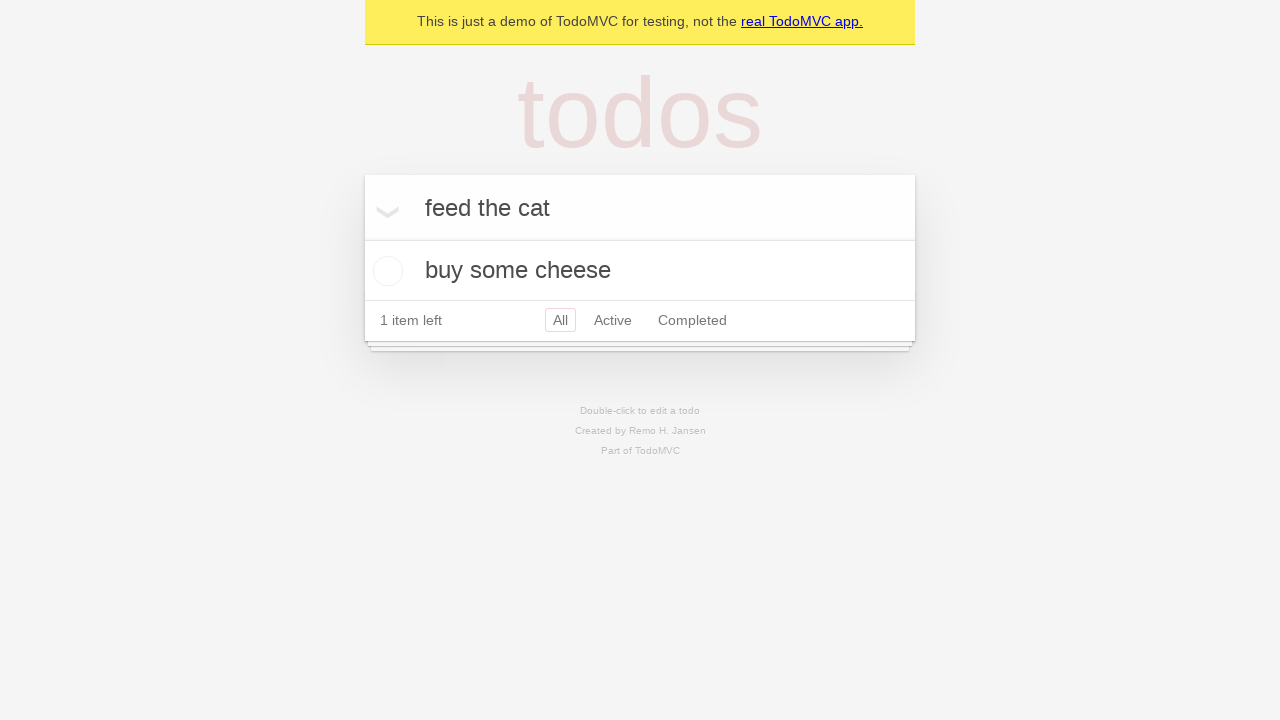

Pressed Enter to add second todo on internal:attr=[placeholder="What needs to be done?"i]
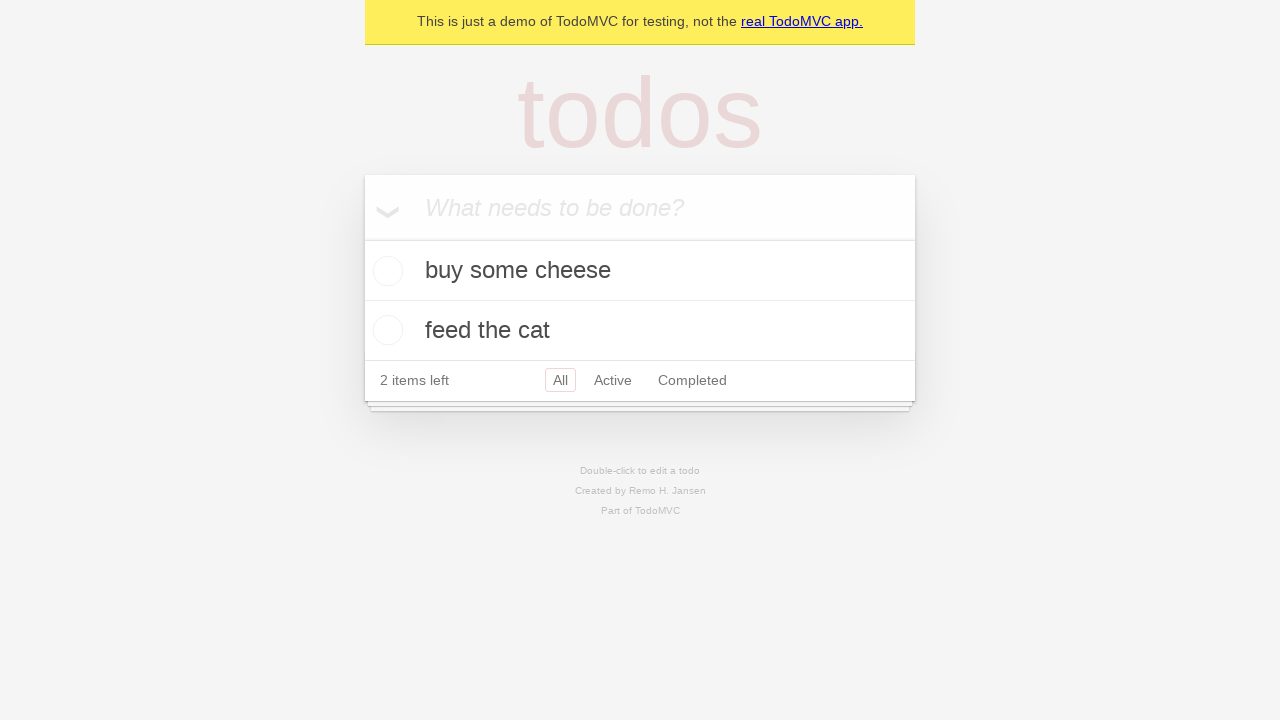

Verified both todos appear in the list
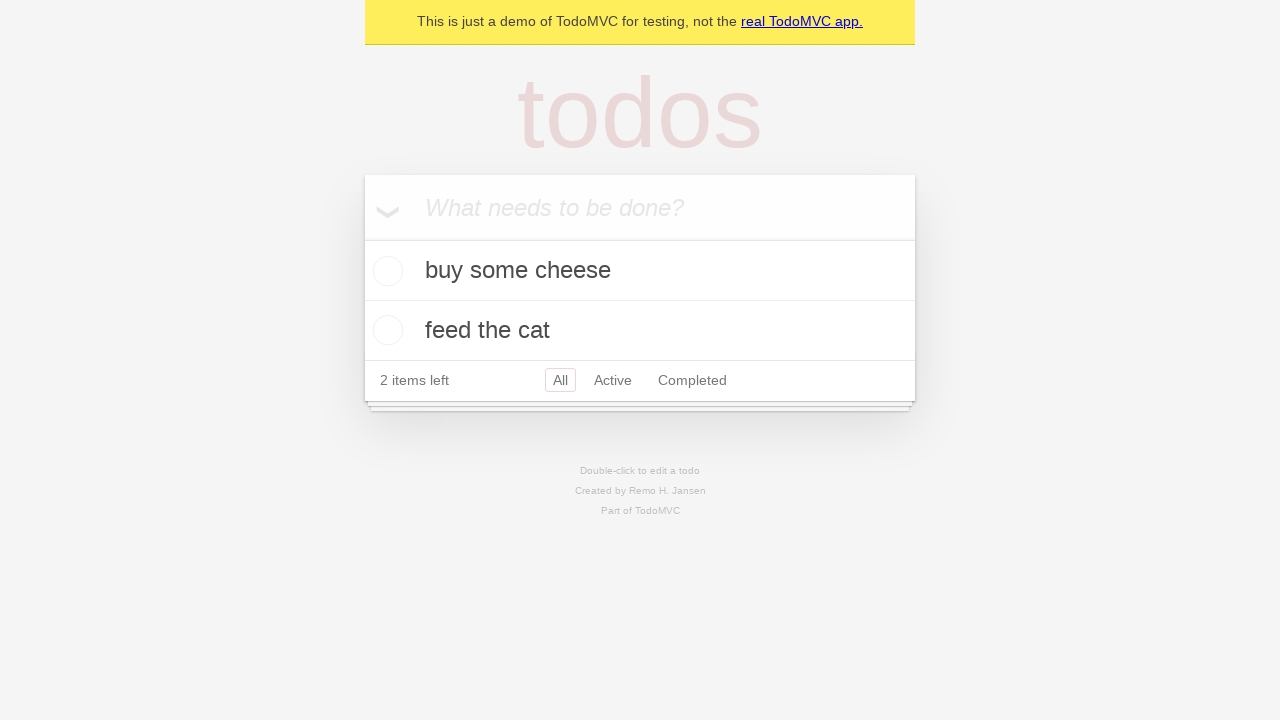

Filled third todo: 'book a doctors appointment' on internal:attr=[placeholder="What needs to be done?"i]
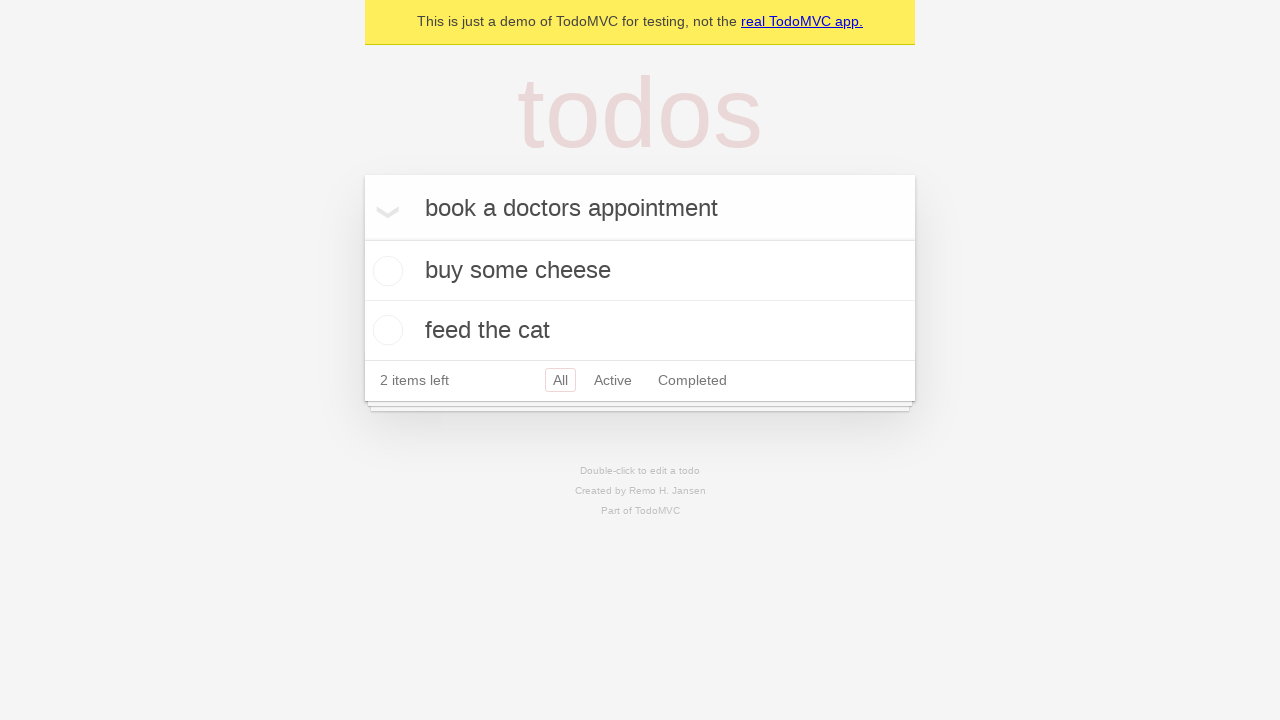

Pressed Enter to add third todo on internal:attr=[placeholder="What needs to be done?"i]
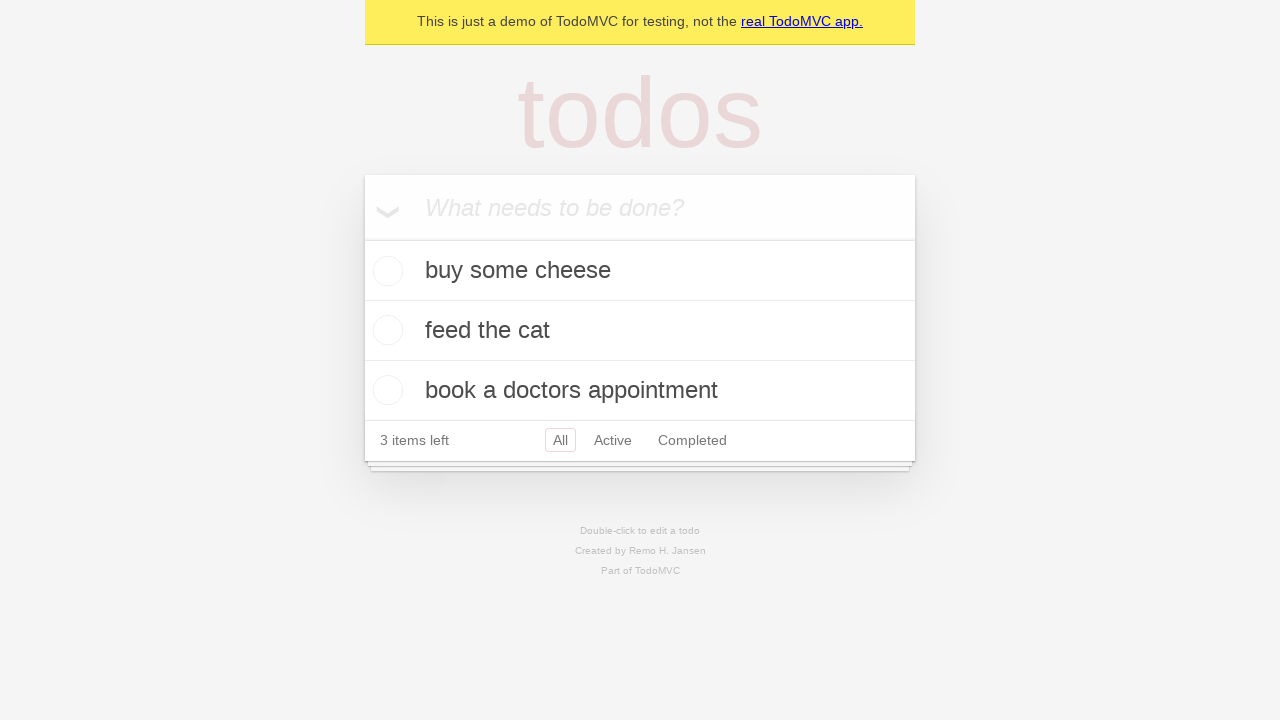

Verified all three todos appear in the list
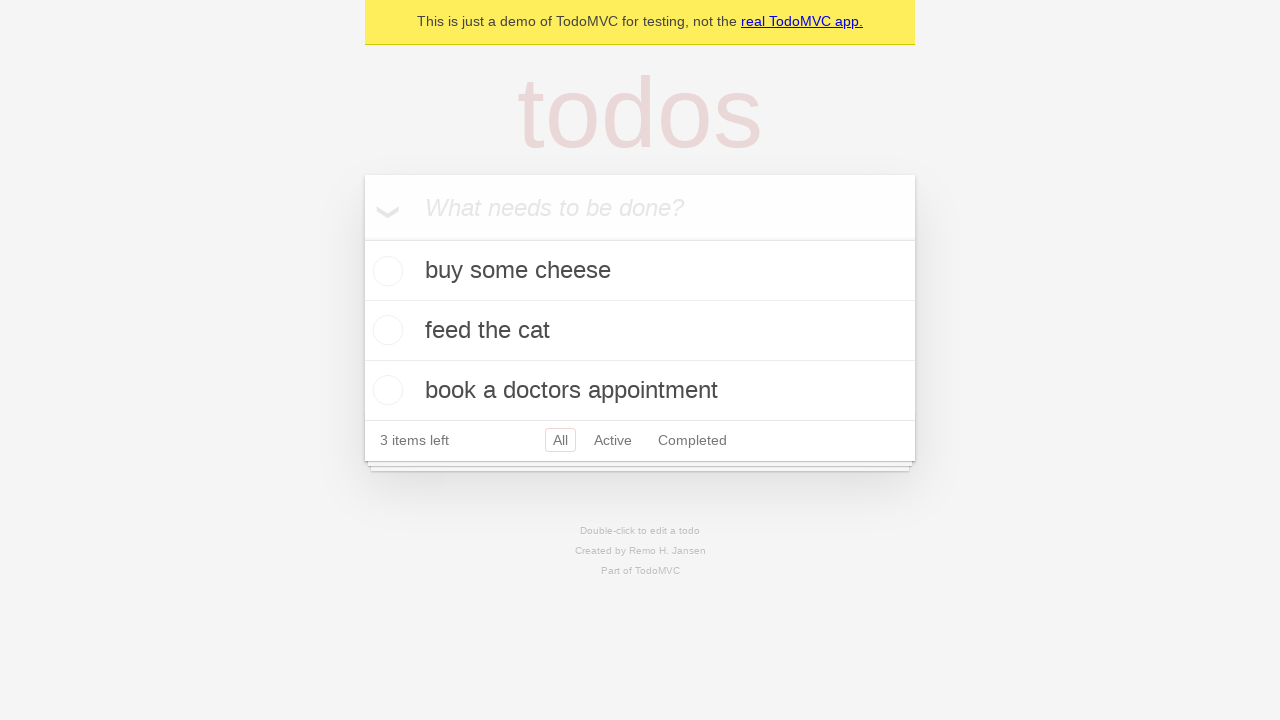

Checked 'Mark all as complete' checkbox at (362, 238) on internal:label="Mark all as complete"i
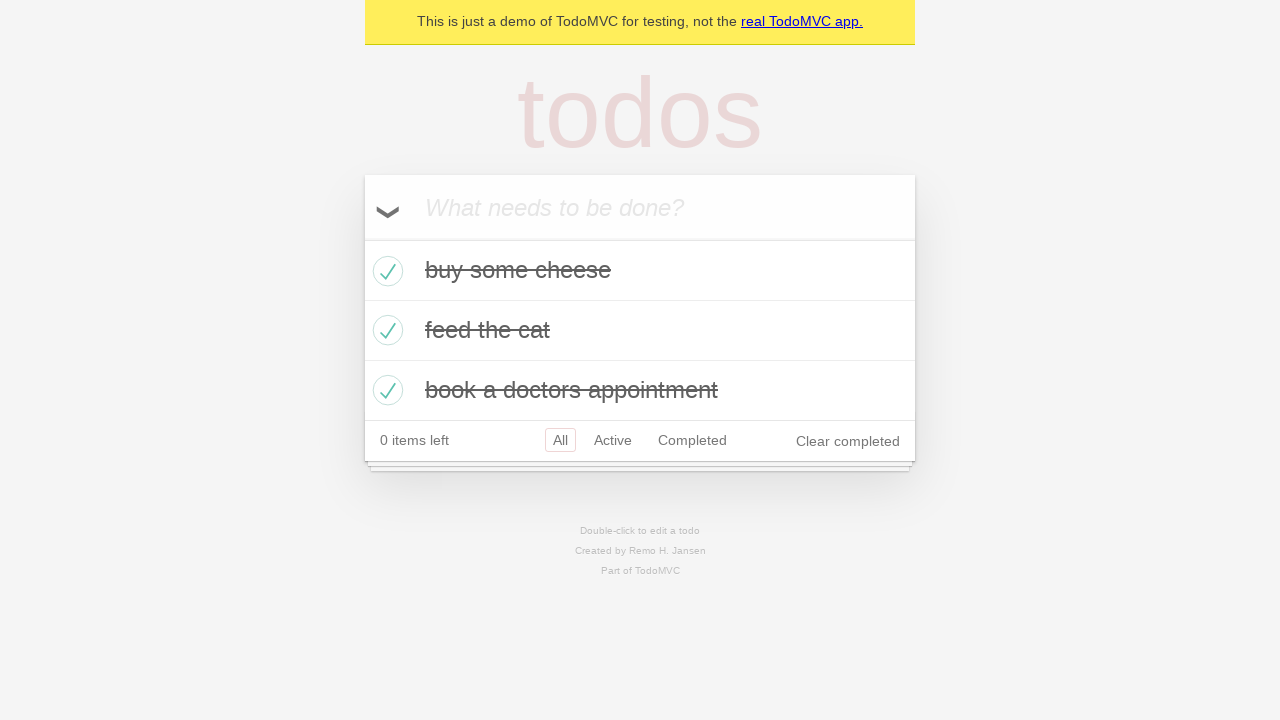

Verified all three todos are marked as completed
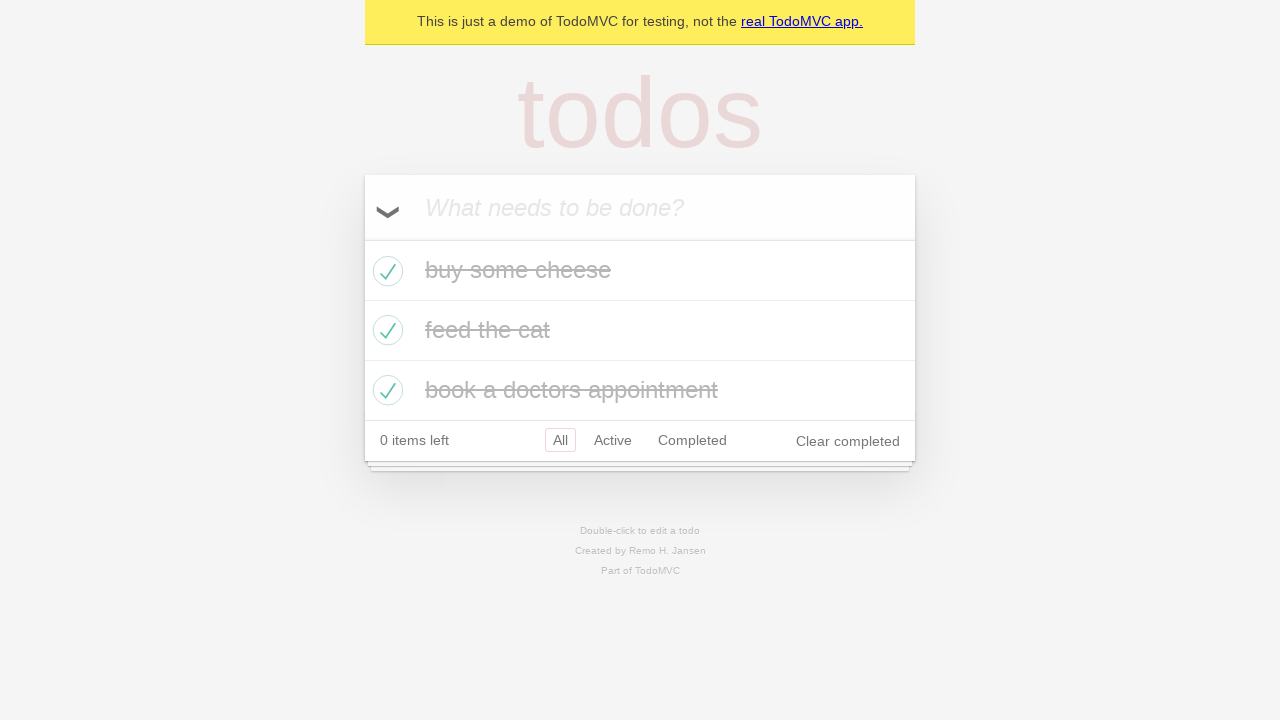

Unchecked 'Mark all as complete' checkbox at (362, 238) on internal:label="Mark all as complete"i
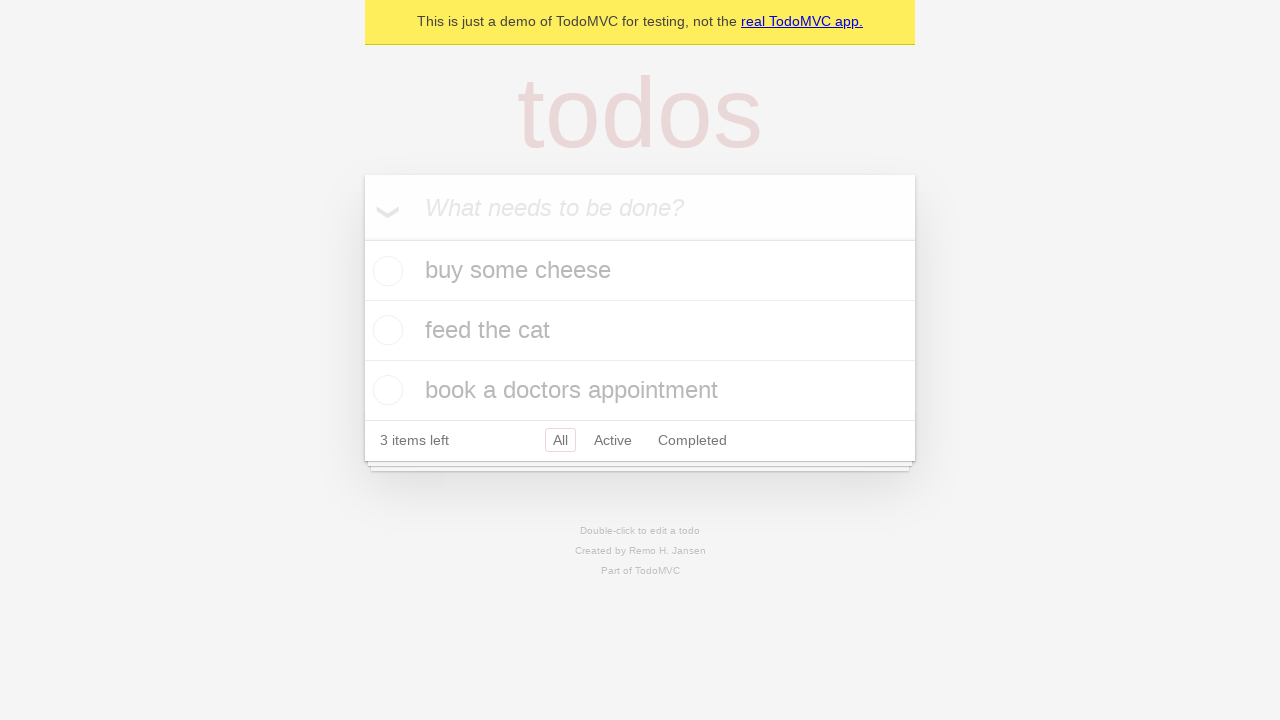

Verified all todos are no longer marked as completed
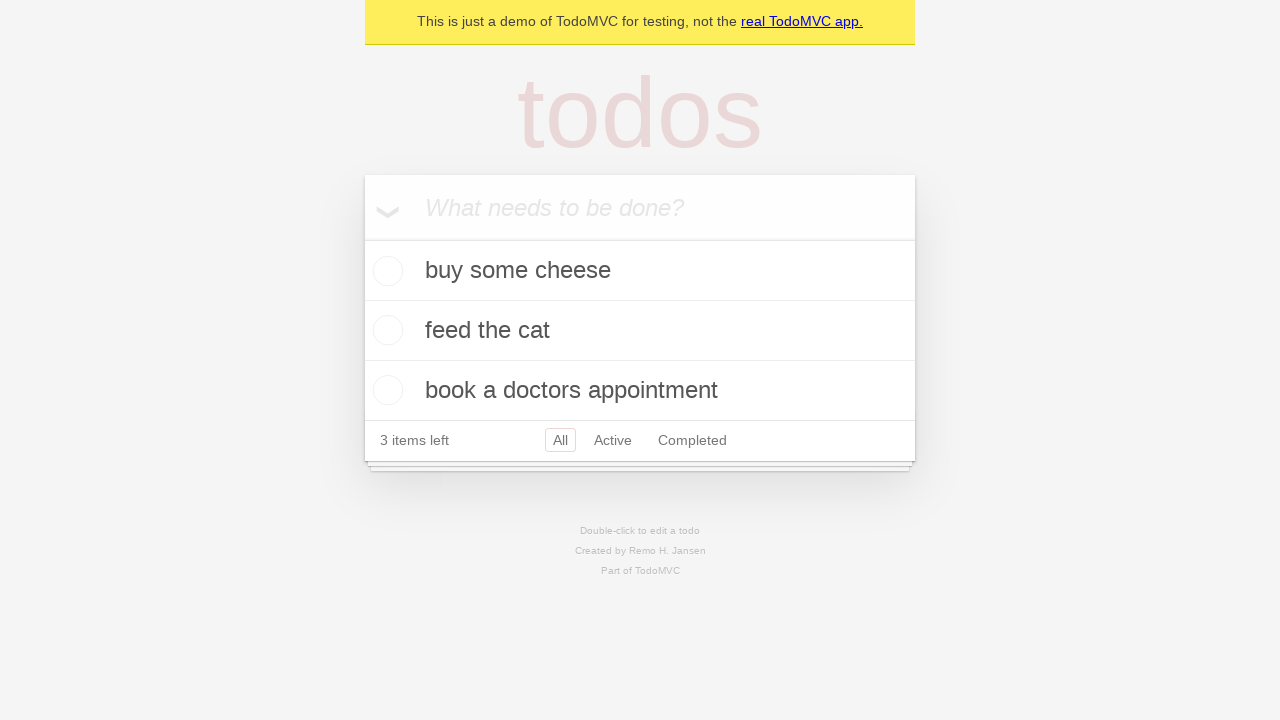

Located first todo item
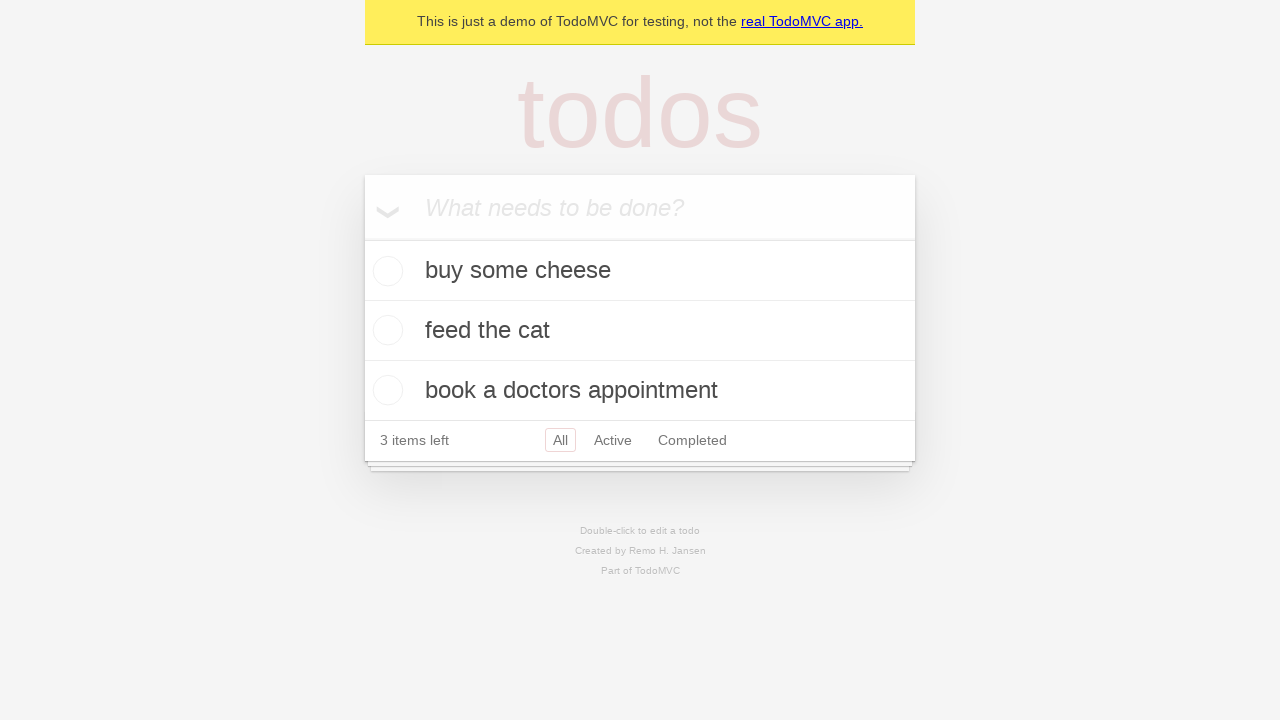

Checked the first todo item at (385, 271) on internal:testid=[data-testid="todo-item"s] >> nth=0 >> internal:role=checkbox
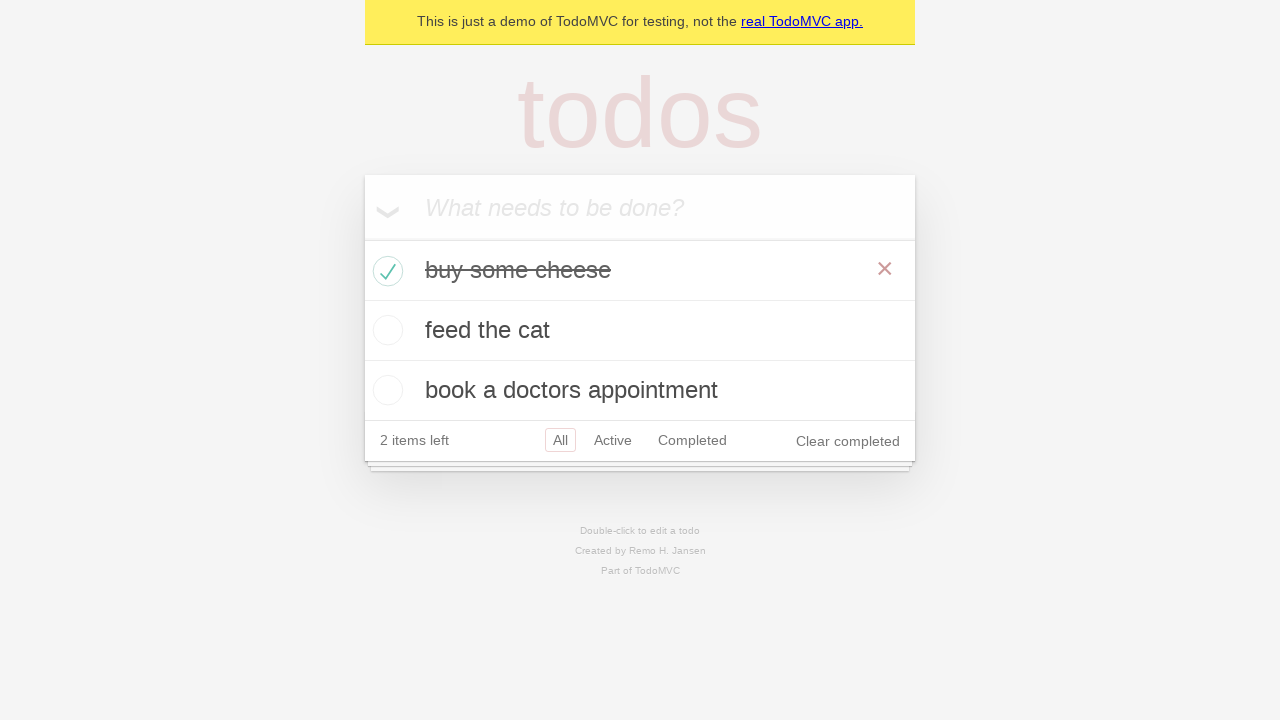

Verified first todo is marked as completed
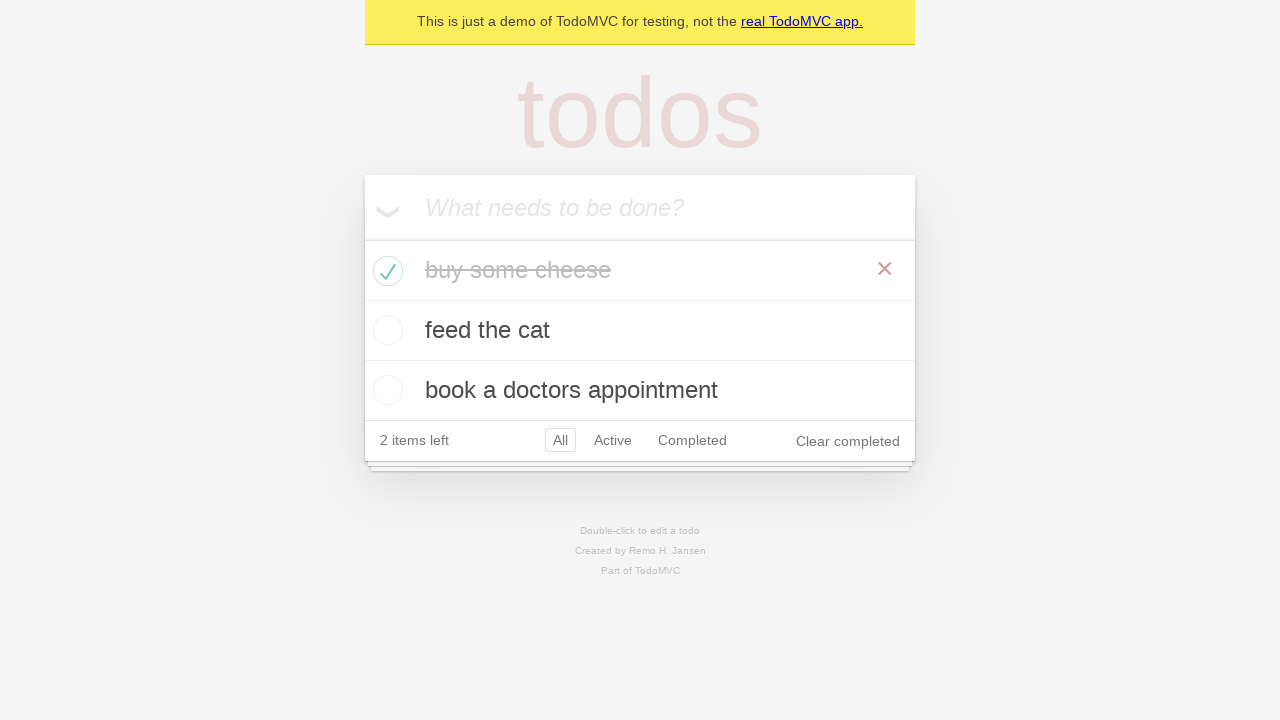

Located second todo item
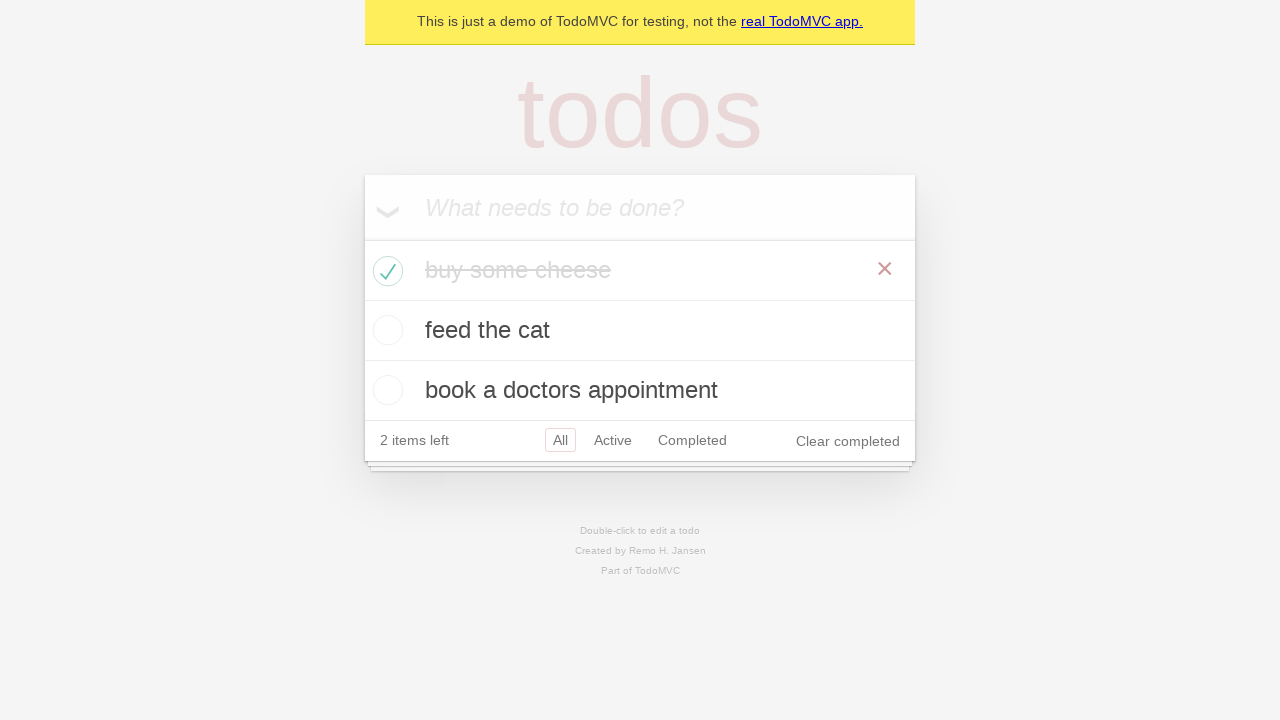

Double-clicked second todo to enter edit mode at (640, 331) on internal:testid=[data-testid="todo-item"s] >> nth=1
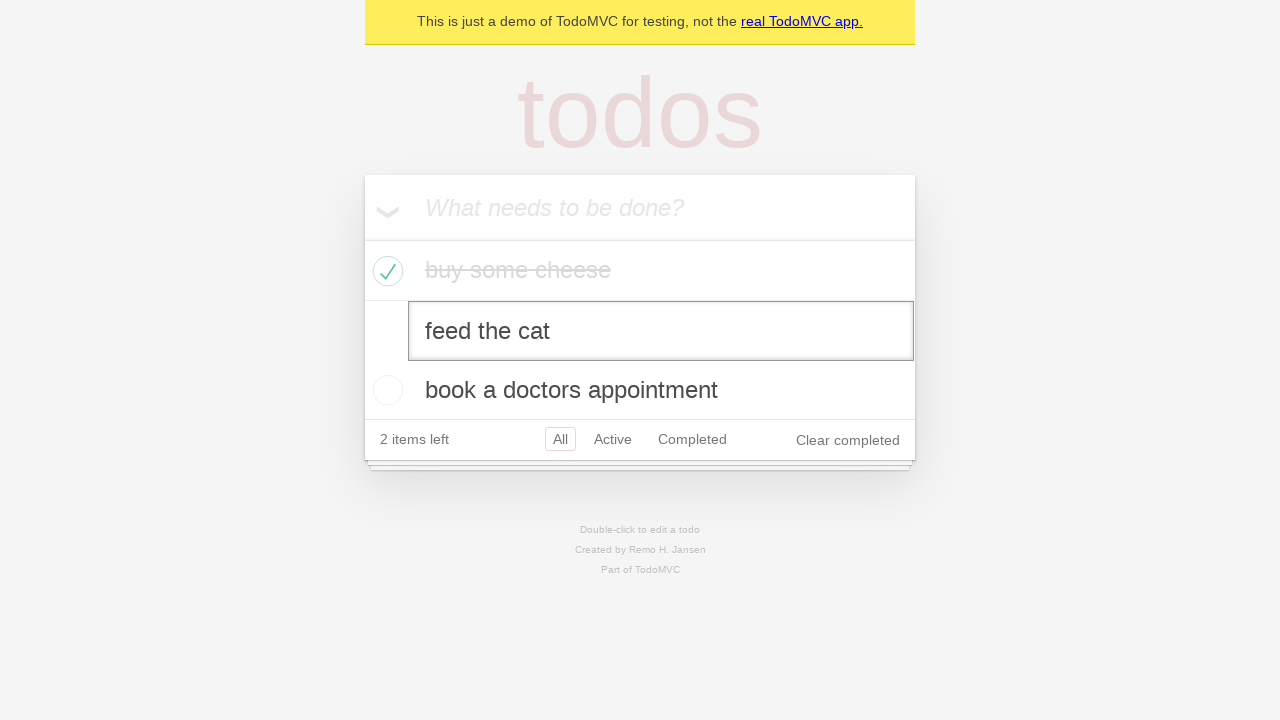

Edited second todo to 'buy some sausages' on internal:testid=[data-testid="todo-item"s] >> nth=1 >> internal:role=textbox[nam
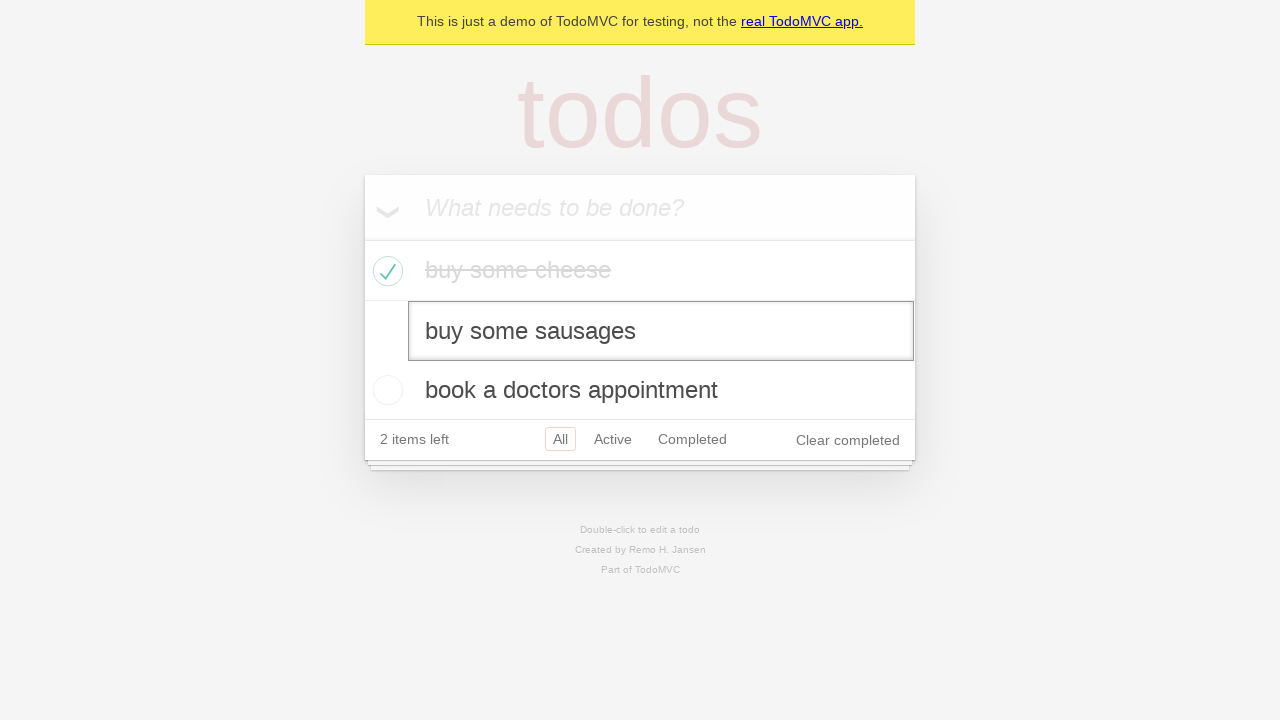

Pressed Enter to confirm edit of second todo on internal:testid=[data-testid="todo-item"s] >> nth=1 >> internal:role=textbox[nam
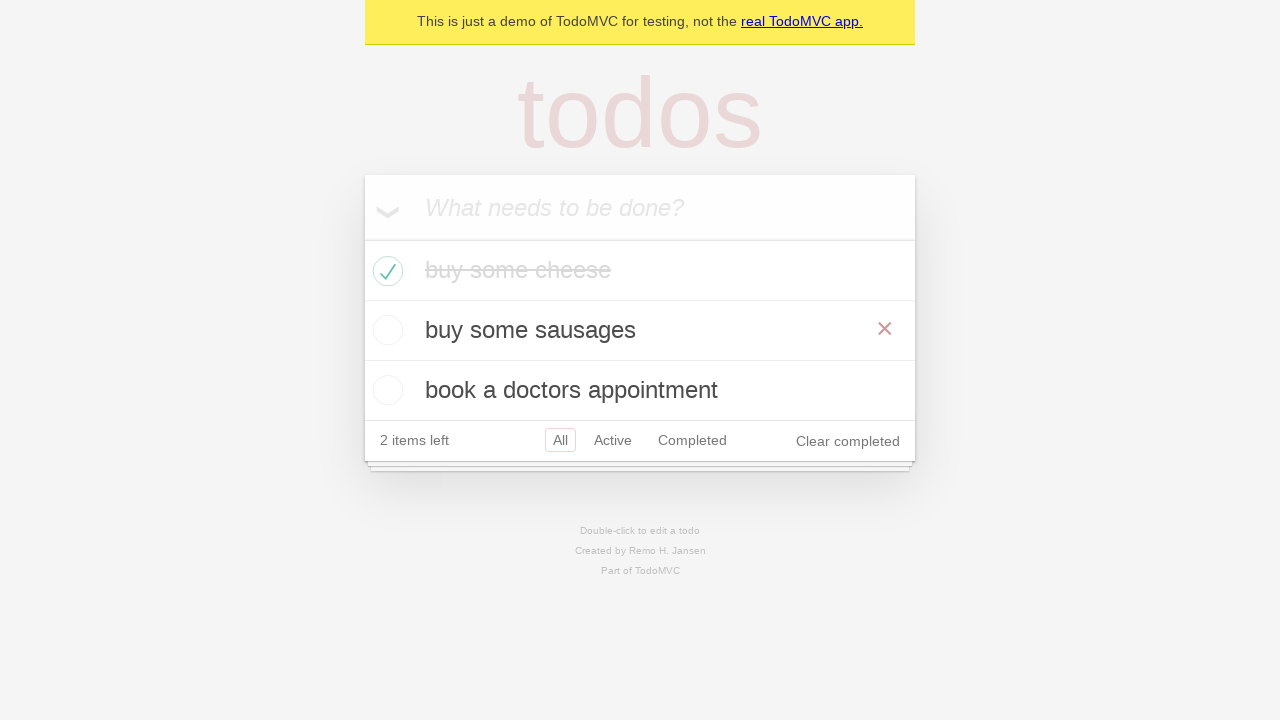

Verified second todo has been updated to 'buy some sausages'
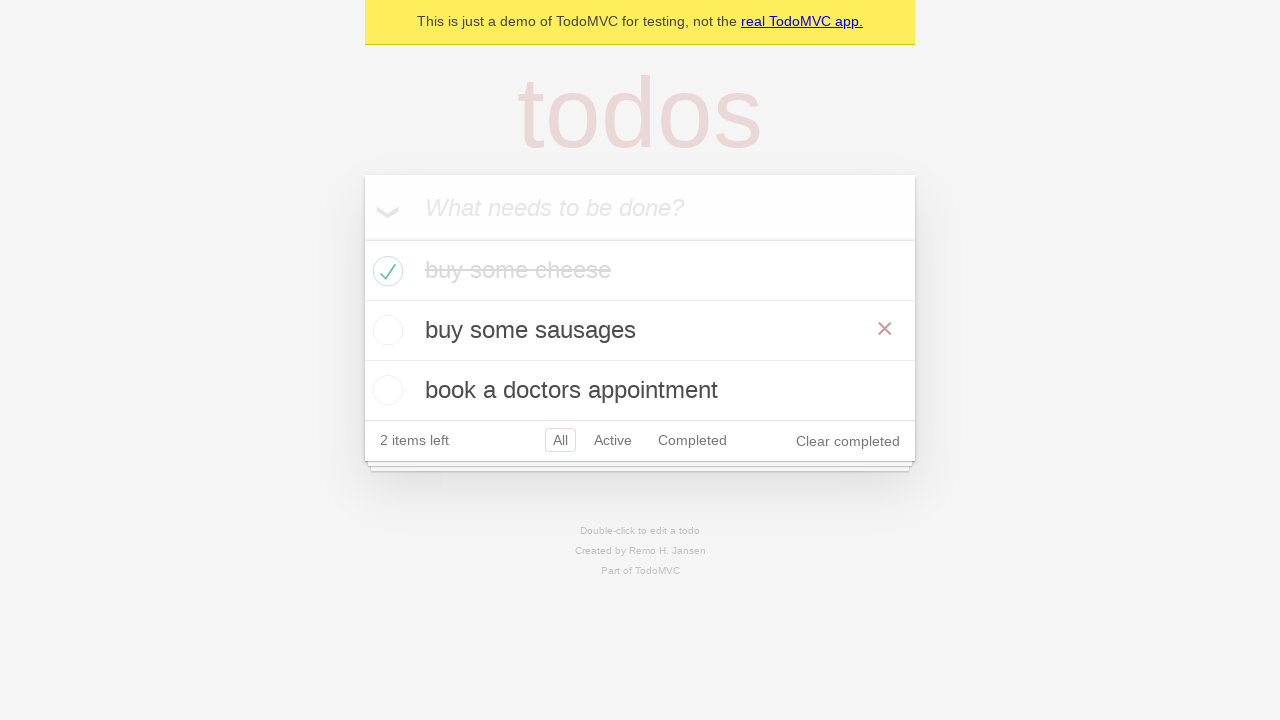

Clicked 'Clear completed' button at (848, 441) on internal:role=button[name="Clear completed"i]
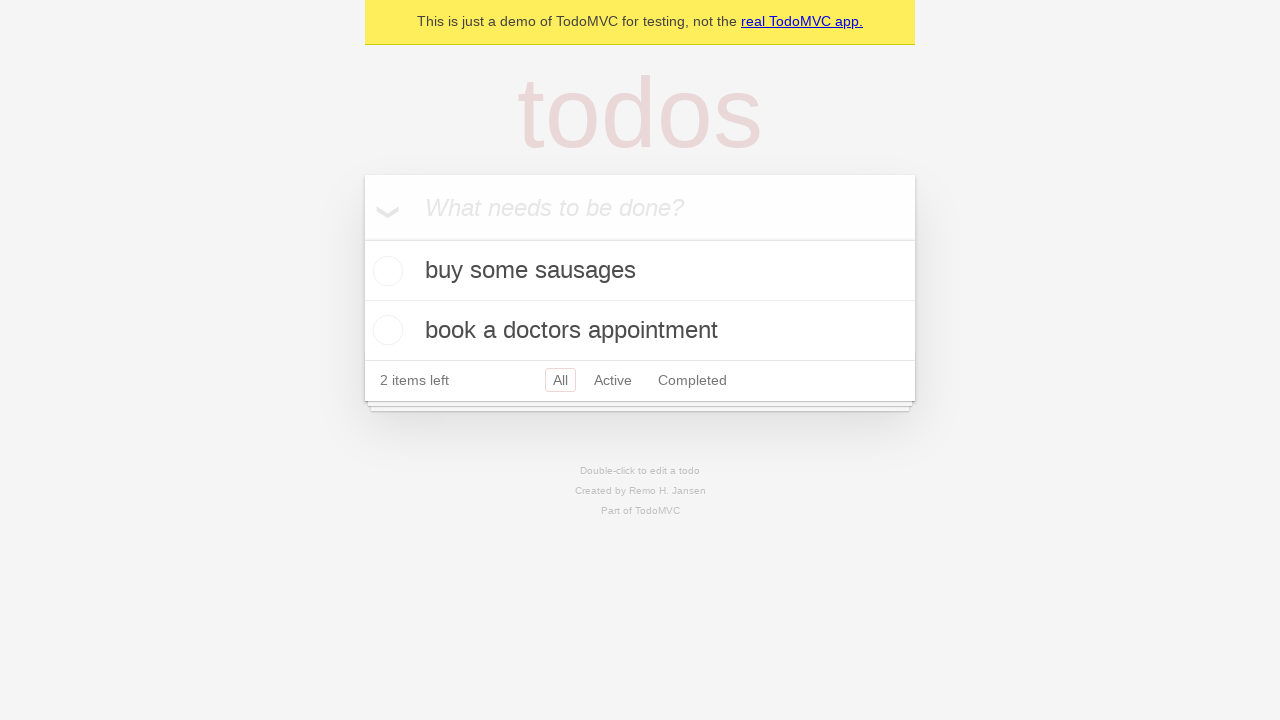

Verified completed todo was removed, 2 todos remain
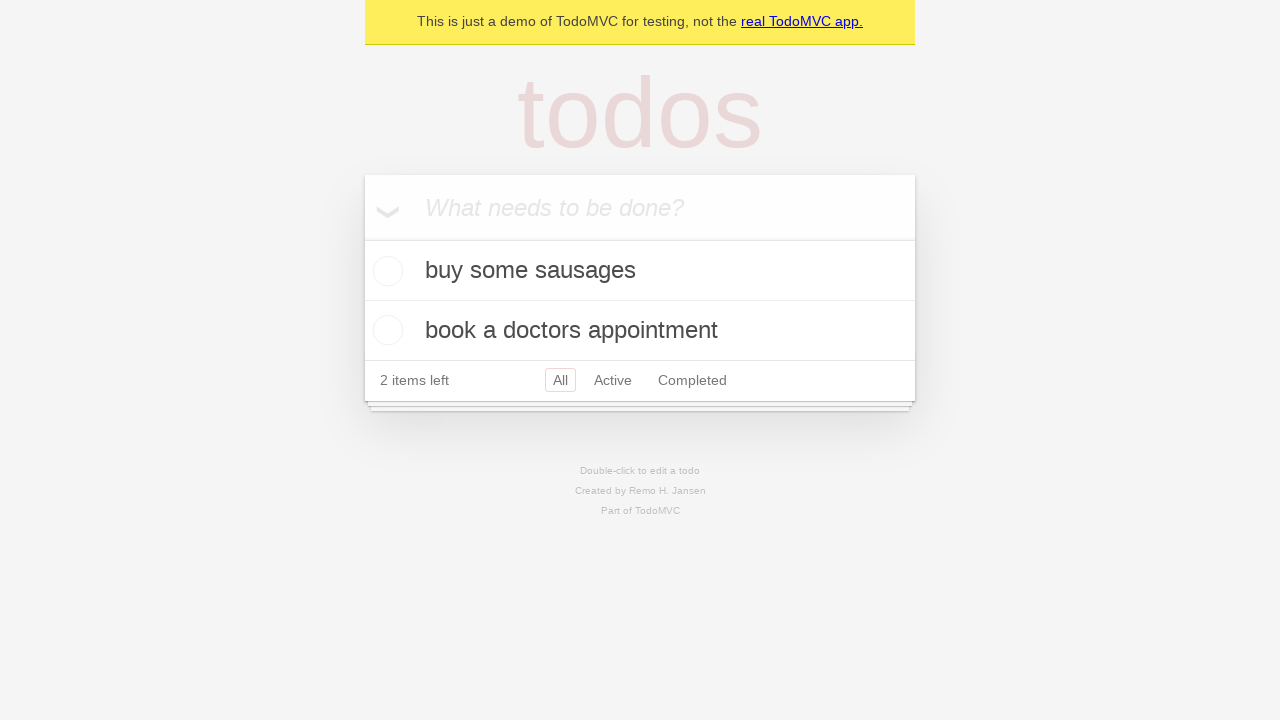

Clicked 'Active' filter link at (613, 380) on internal:role=link[name="Active"i]
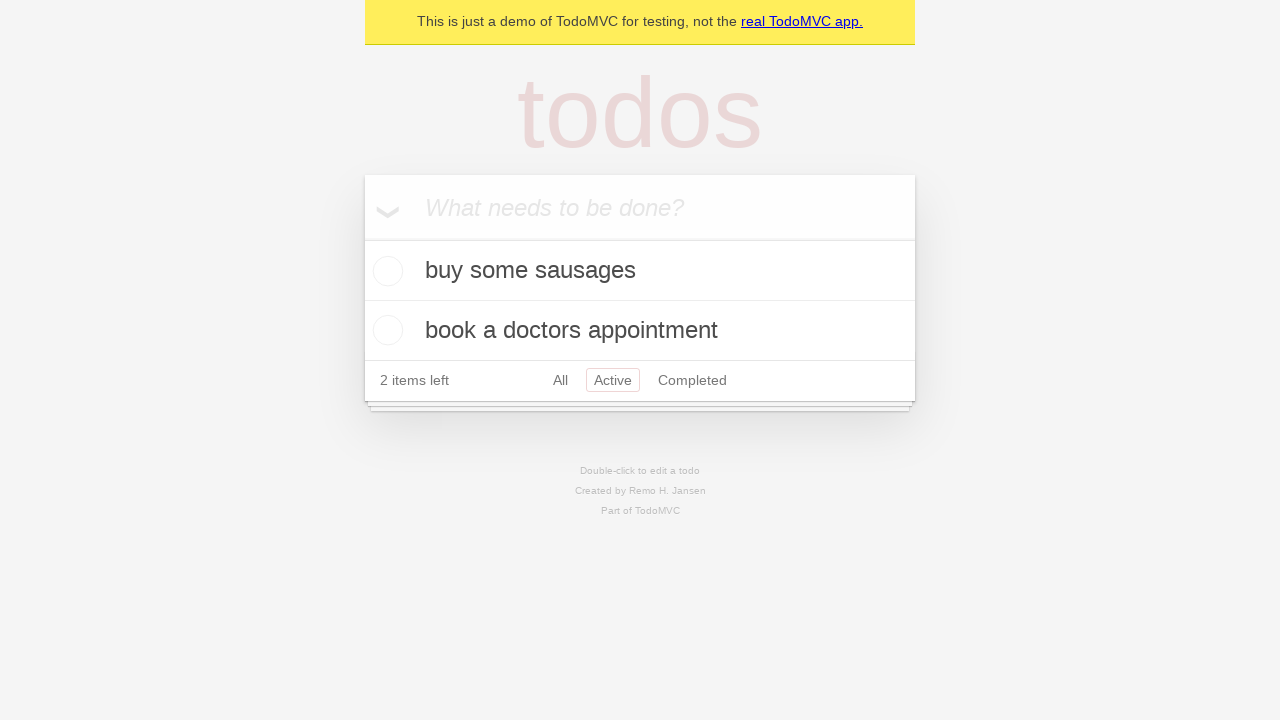

Clicked 'Completed' filter link at (692, 380) on internal:role=link[name="Completed"i]
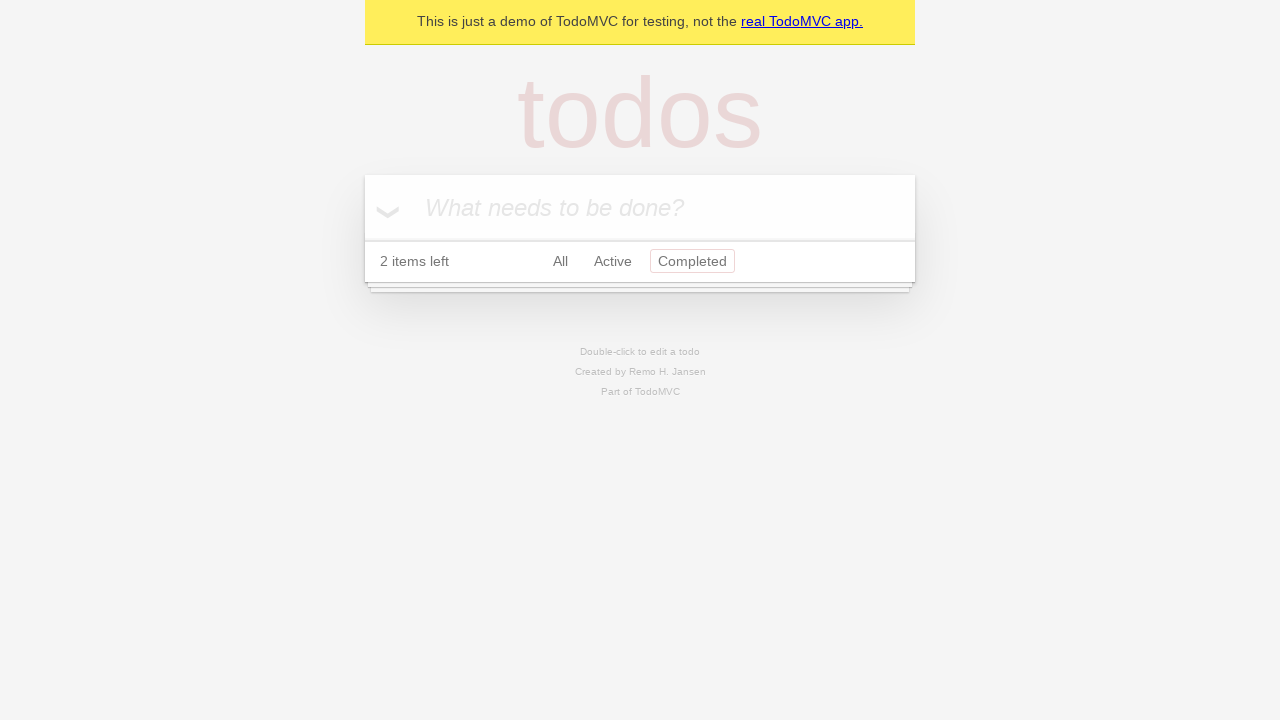

Clicked 'All' filter link to show all items at (560, 261) on internal:role=link[name="All"i]
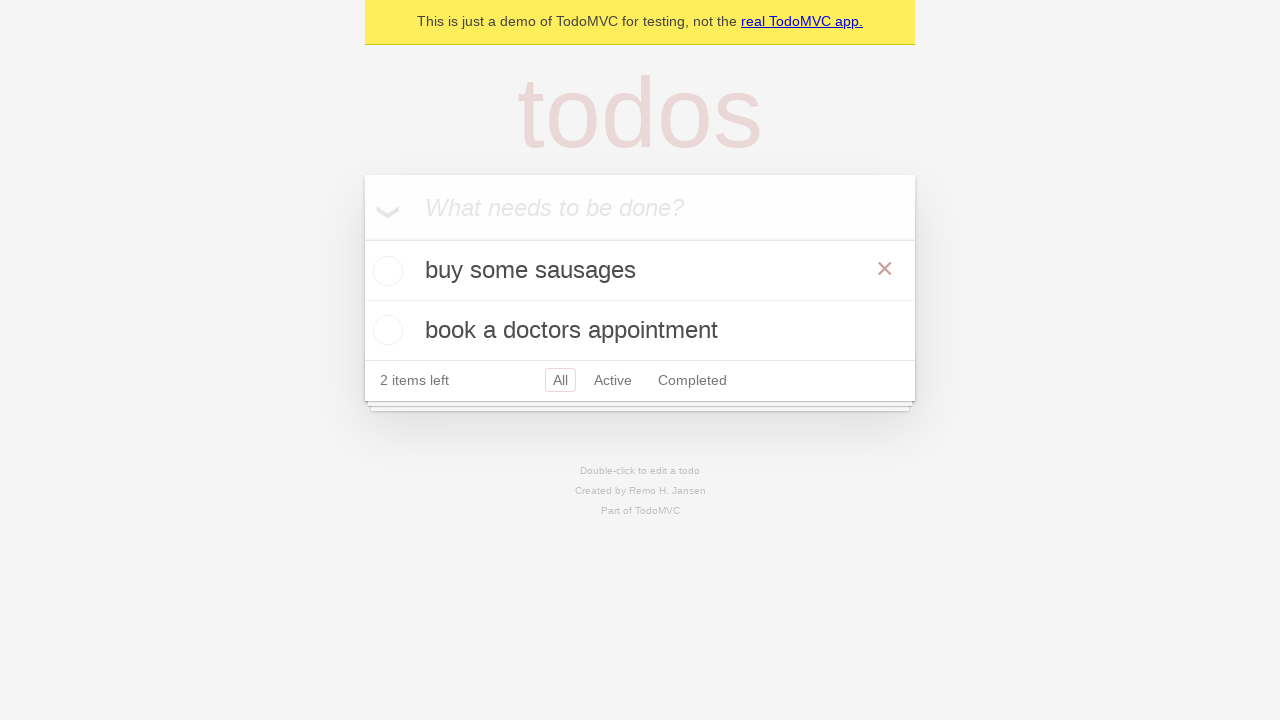

Verified all items are displayed, count is 2
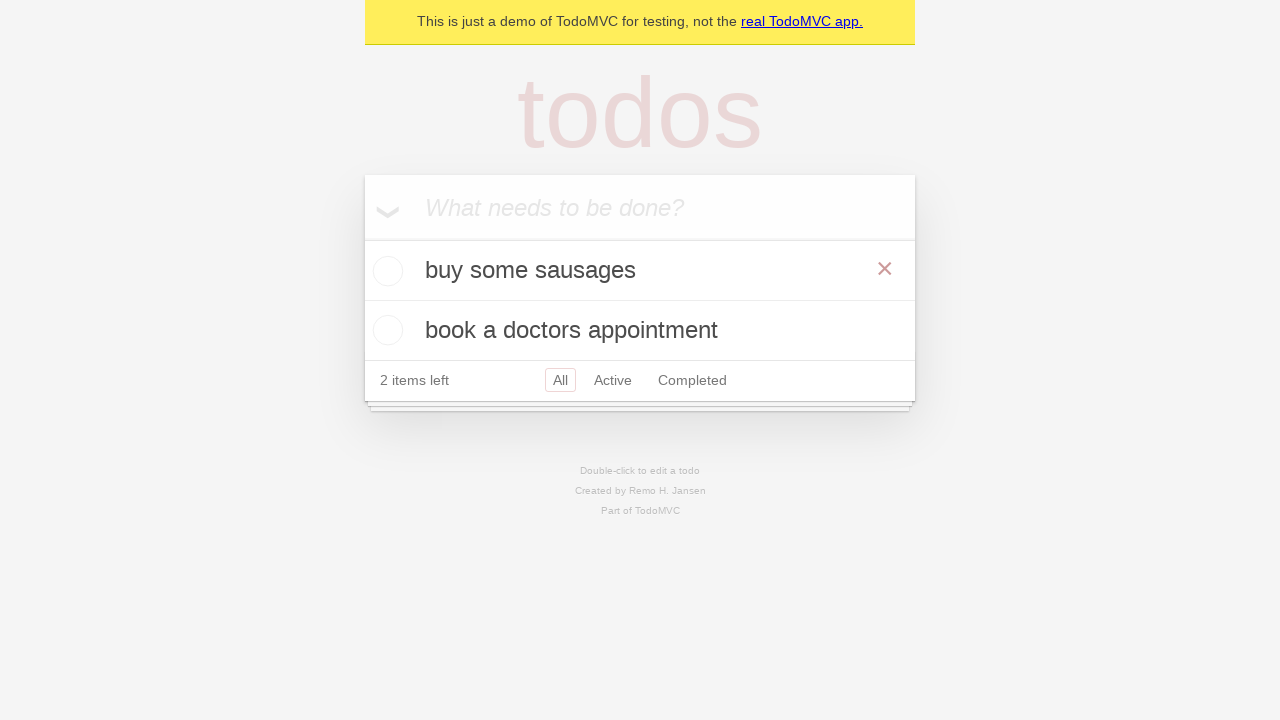

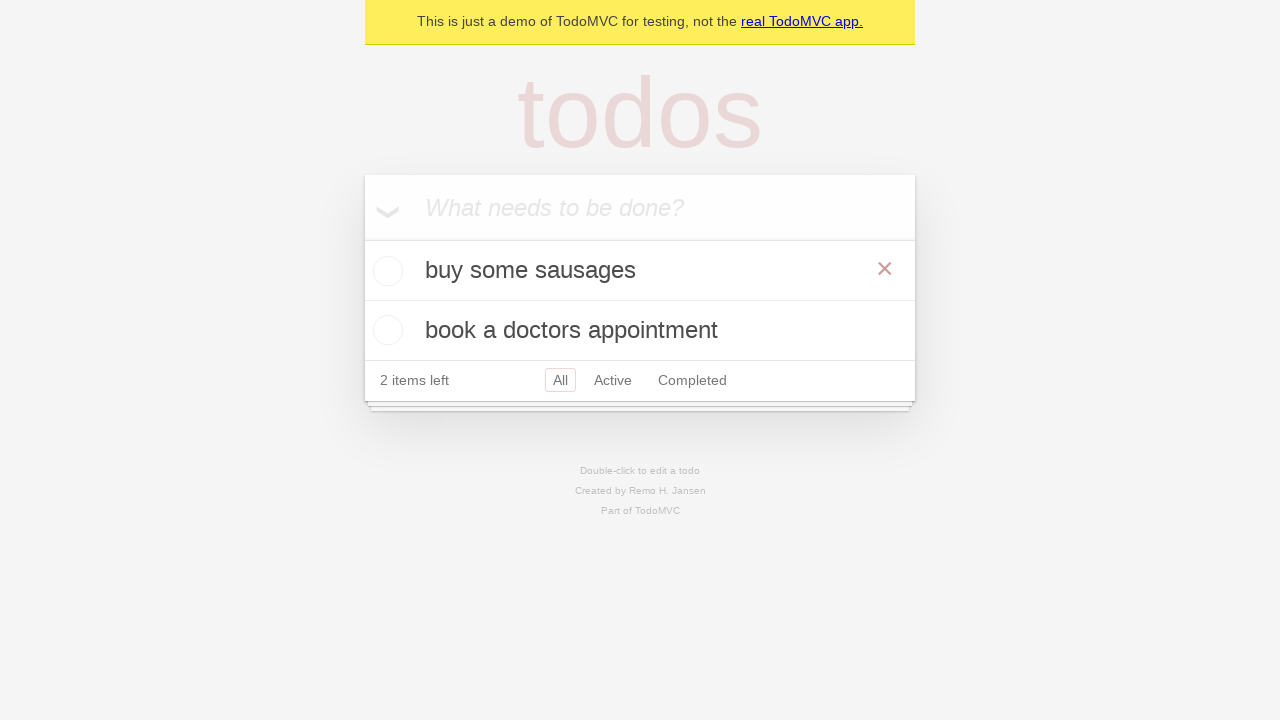